Tests iframe and alert handling on W3Schools try-it editor by switching to iframe, clicking a button to trigger an alert, and accepting it

Starting URL: https://www.w3schools.com/jsref/tryit.asp?filename=tryjsref_alert2

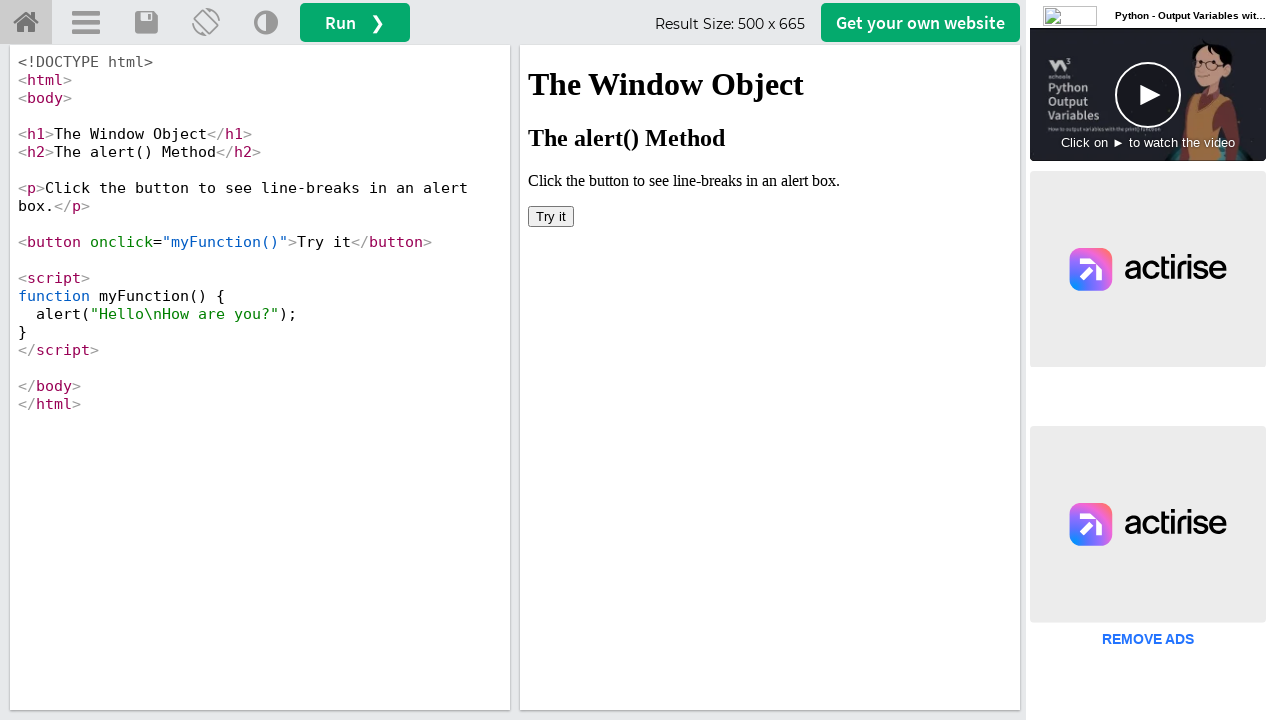

Main page loaded and #tryhome selector is visible
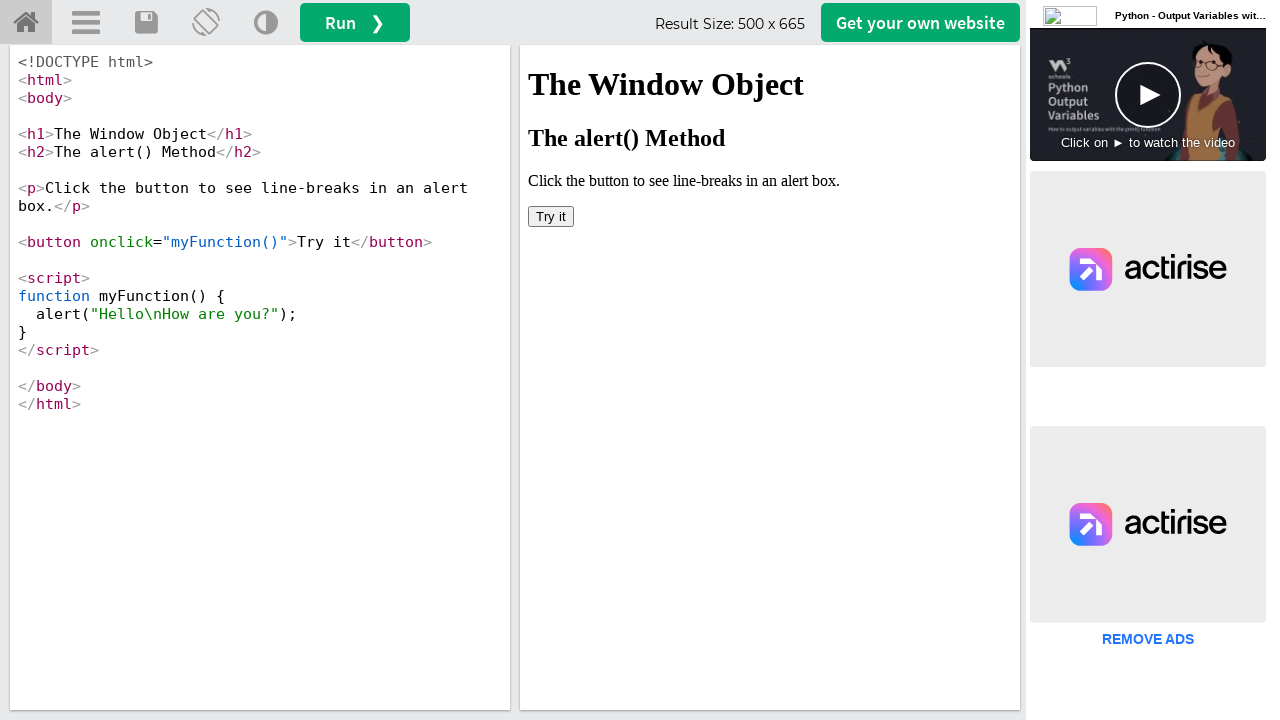

Located iframe with name 'iframeResult'
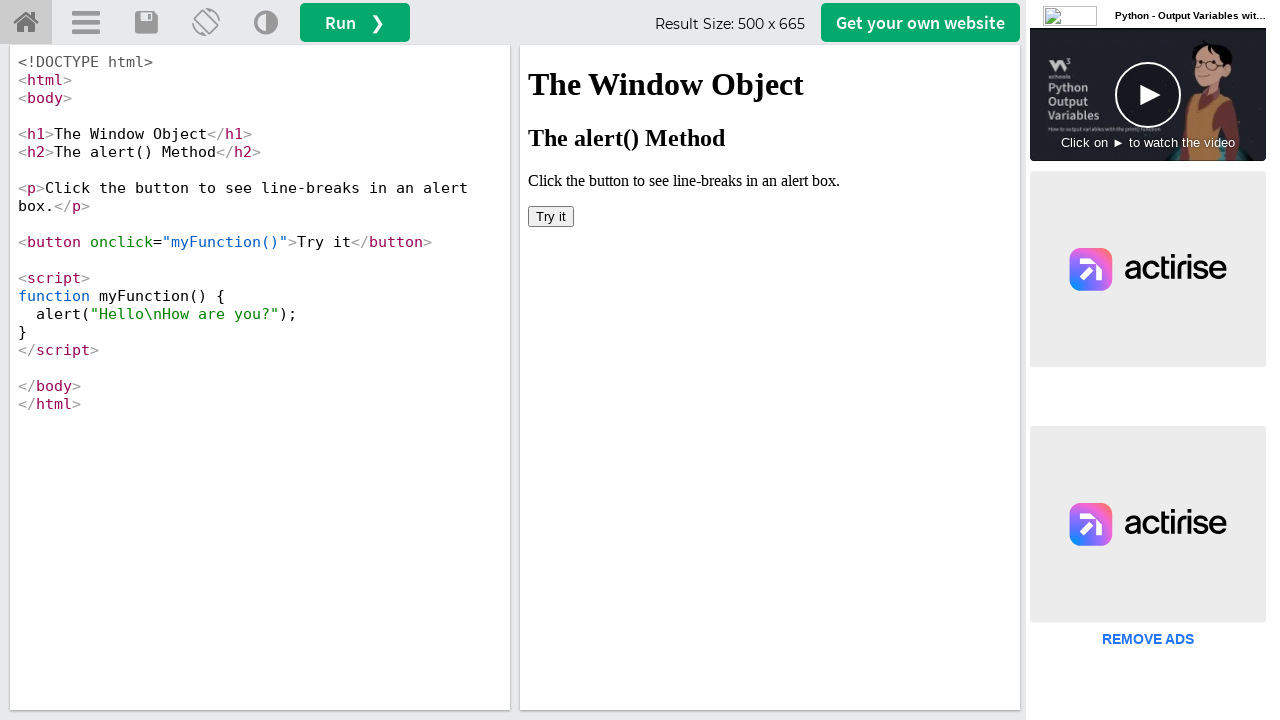

Waited for 'Try it' button to be available in iframe
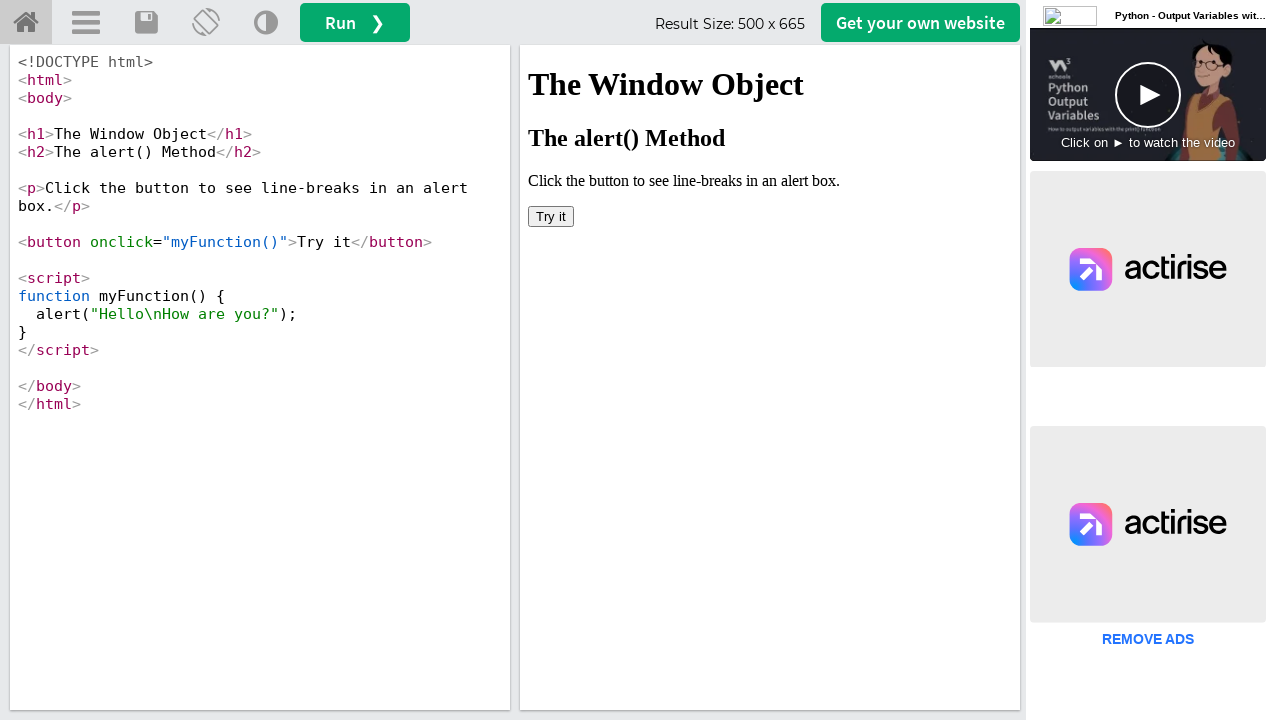

Clicked 'Try it' button in iframe at (551, 216) on iframe[name='iframeResult'] >> internal:control=enter-frame >> button:has-text('
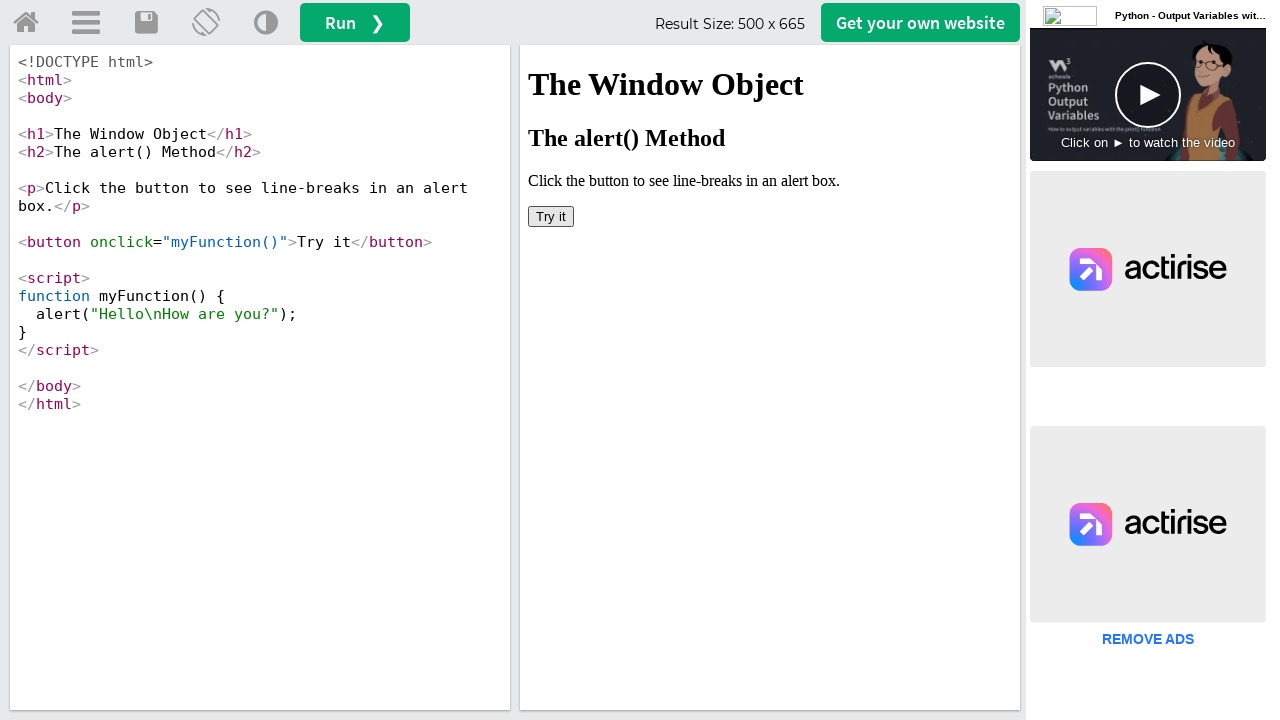

Set up dialog handler to accept alerts
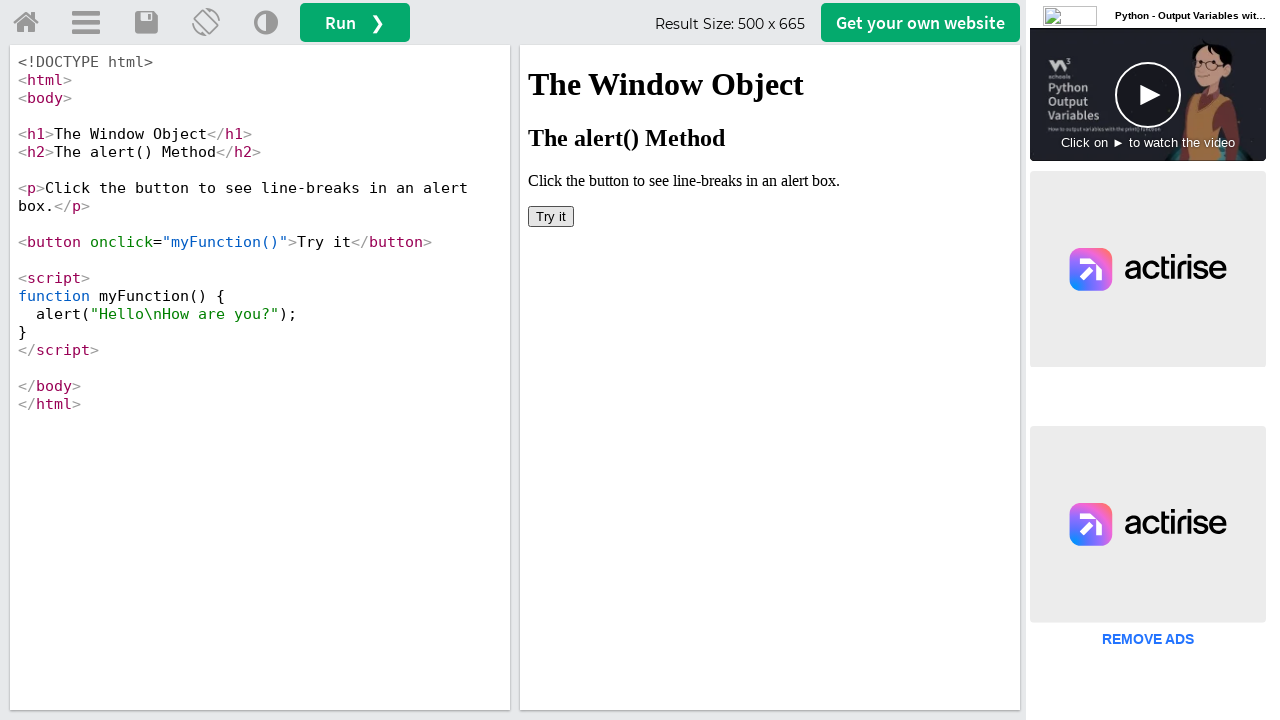

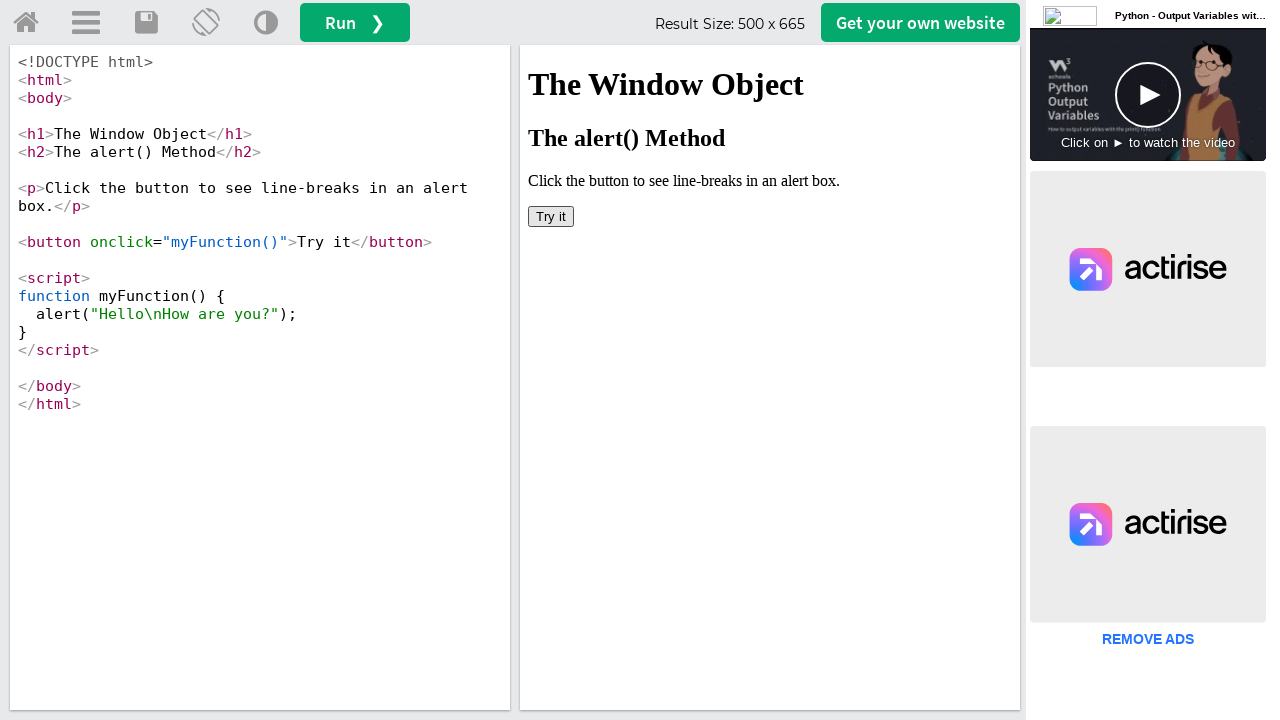